Navigates to the LSBF UK website and verifies that the page loads with navigational links present

Starting URL: https://www.lsbf.org.uk/

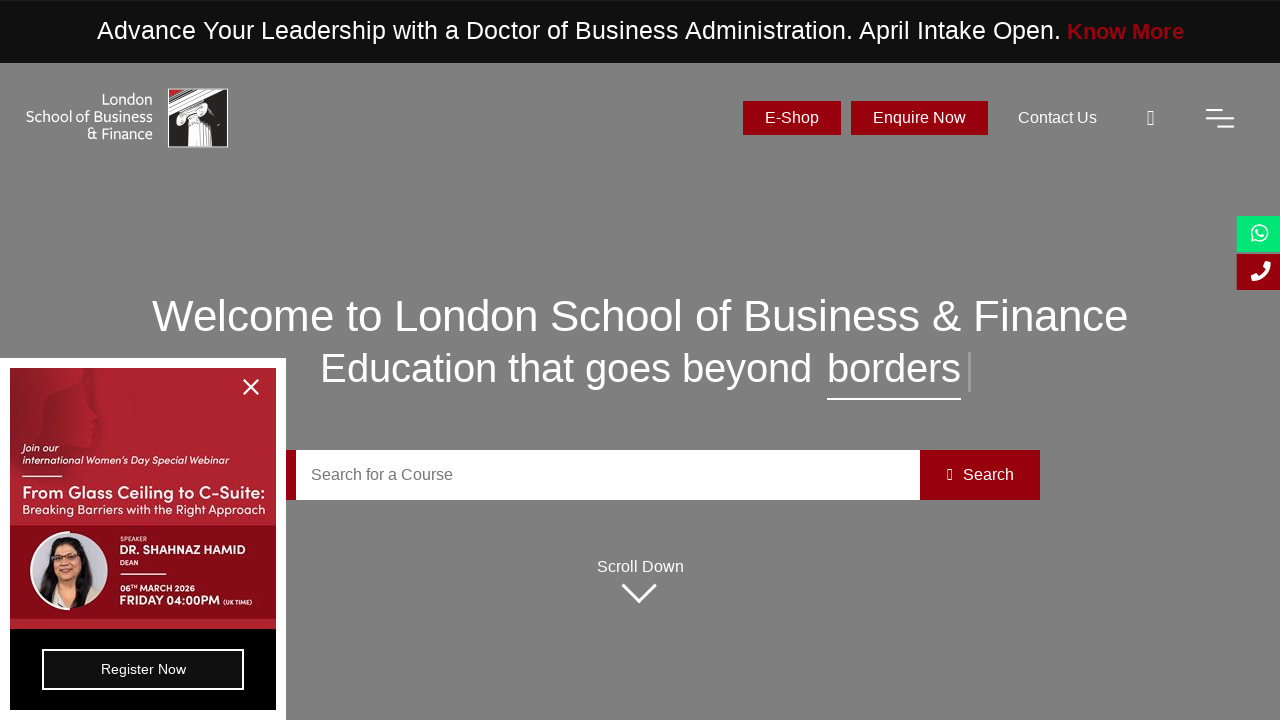

Navigated to LSBF UK website and waited for DOM to load
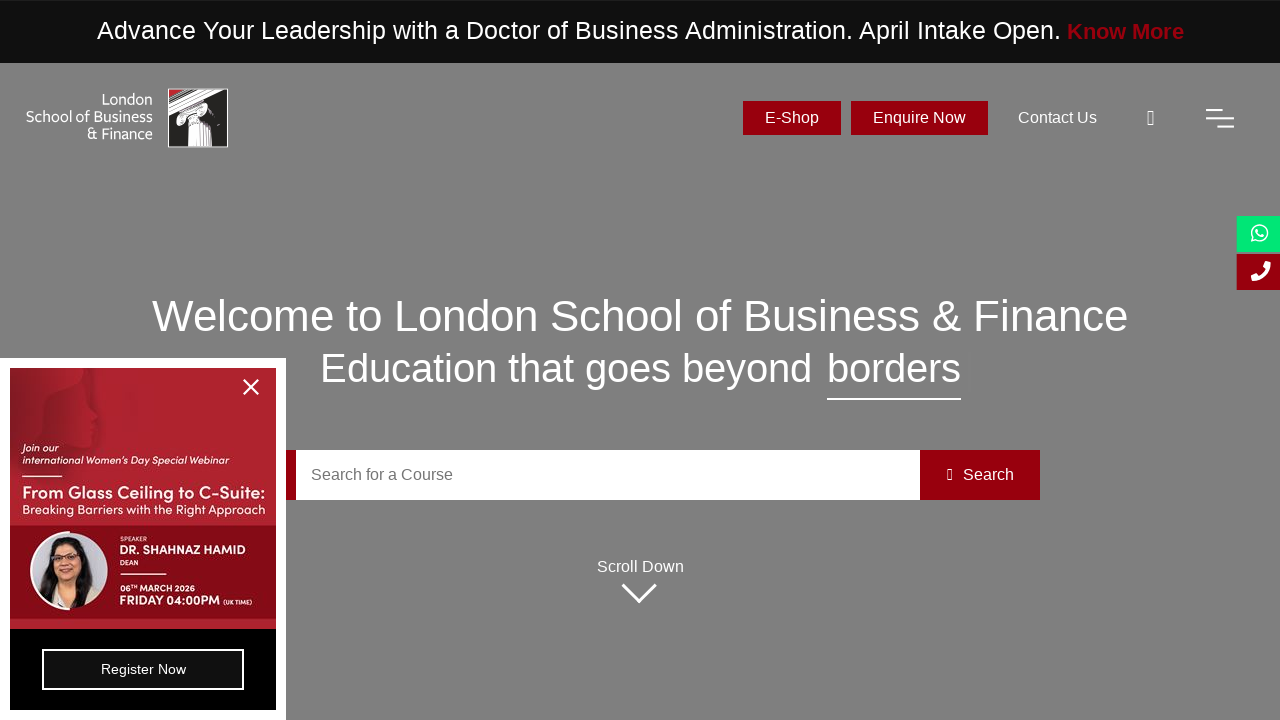

Verified that navigational links are present on the page
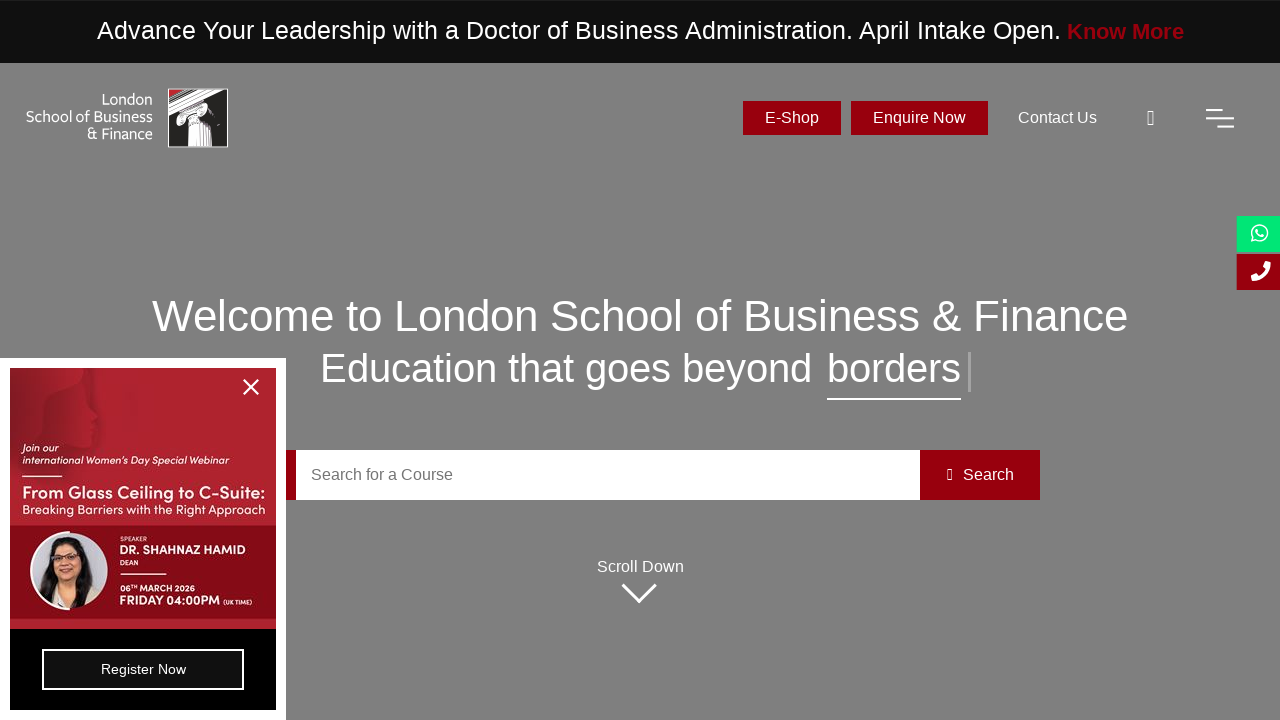

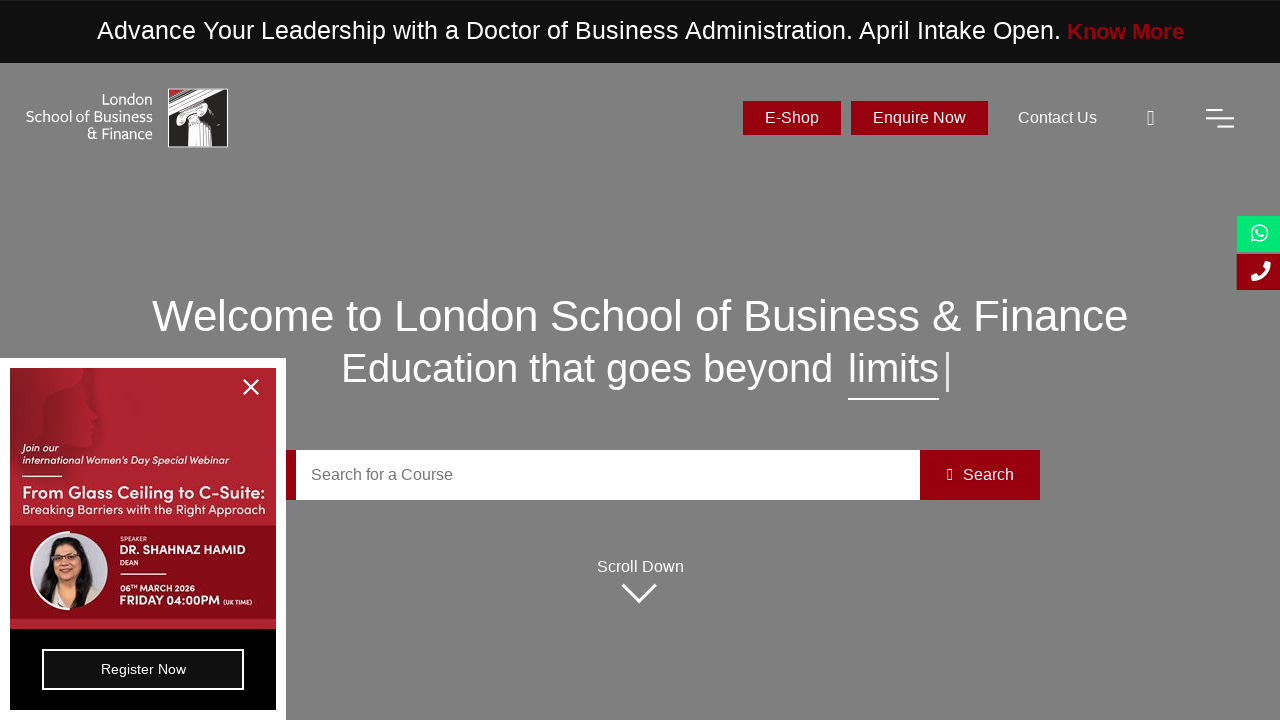